Fills and submits a Google Form with test data across multiple fields

Starting URL: https://docs.google.com/forms/d/e/1FAIpQLSd8pYrym78Am_OtC7TeJ7igtixsW7eZPbRCAM6vbii3nS-0cA/viewform

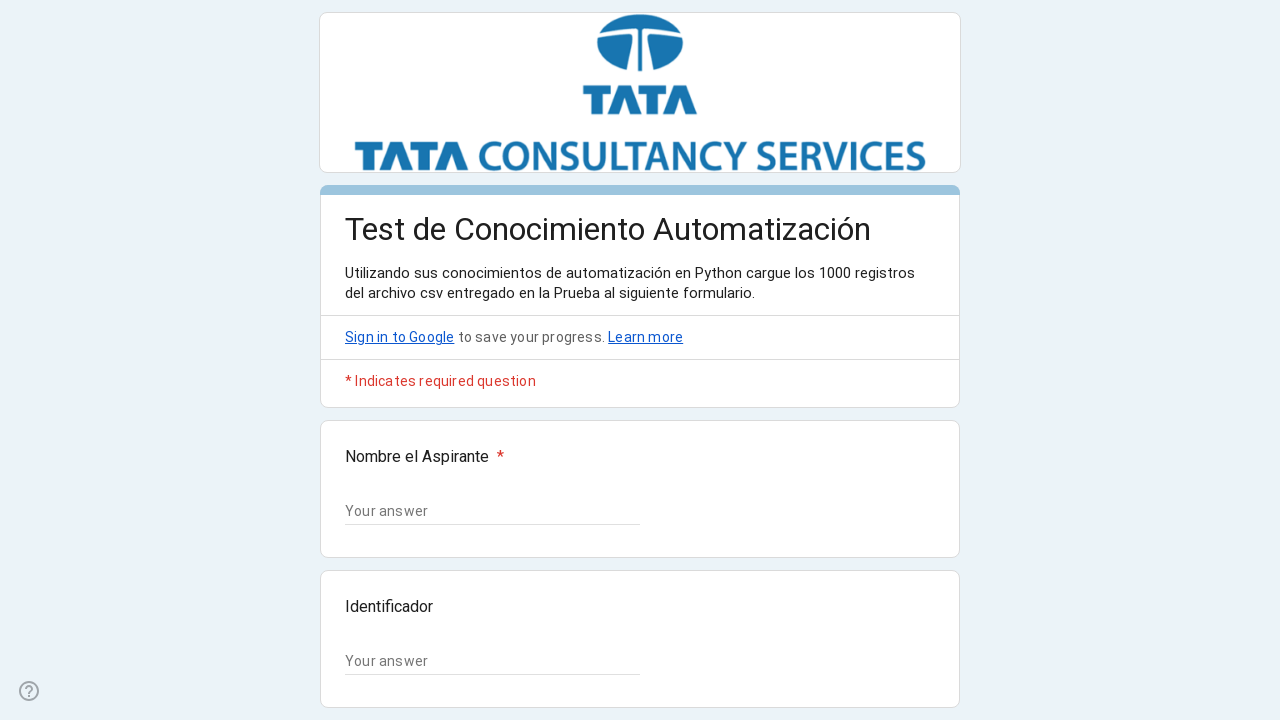

Filled first field with name 'Juan David Guzman Lopez' on //*[@id="mG61Hd"]/div[2]/div/div[2]/div[1]//input
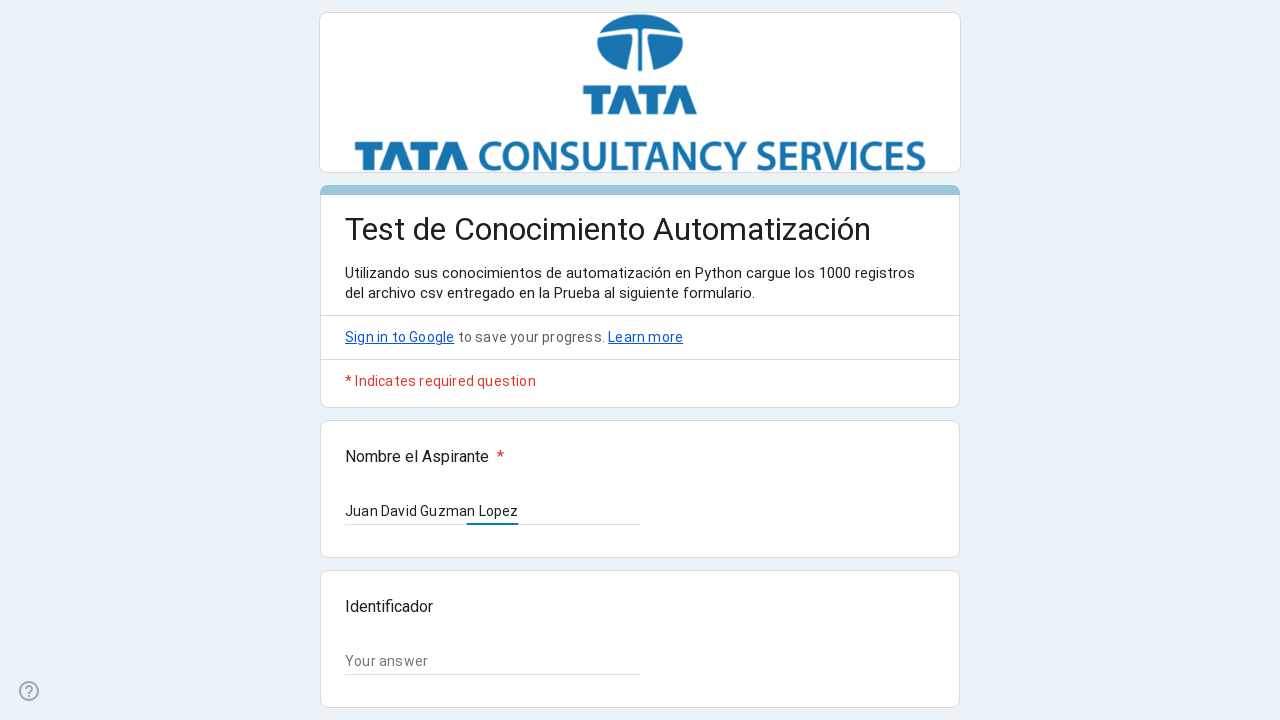

Filled second field with 'Test Value 1' on //*[@id="mG61Hd"]/div[2]/div/div[2]/div[2]//input
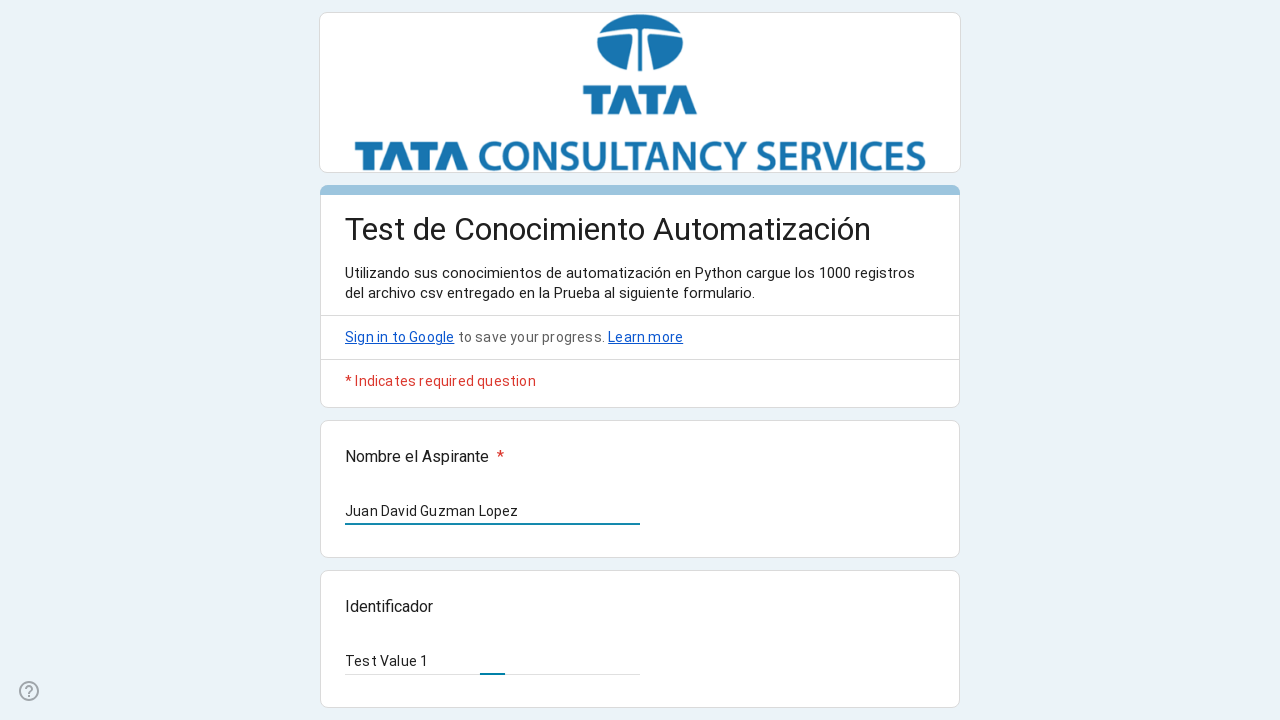

Filled third field with 'Test Value 2' on //*[@id="mG61Hd"]/div[2]/div/div[2]/div[3]//input
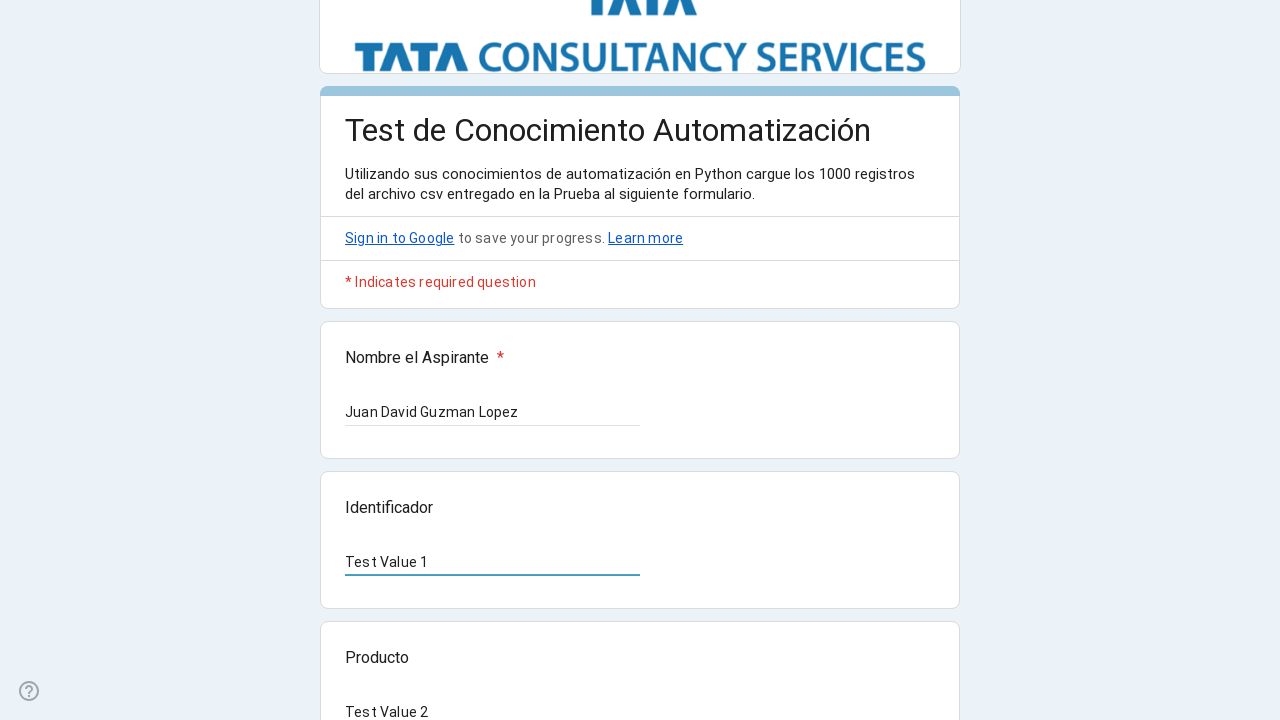

Filled fourth field with 'Test Value 3' on //*[@id="mG61Hd"]/div[2]/div/div[2]/div[4]//input
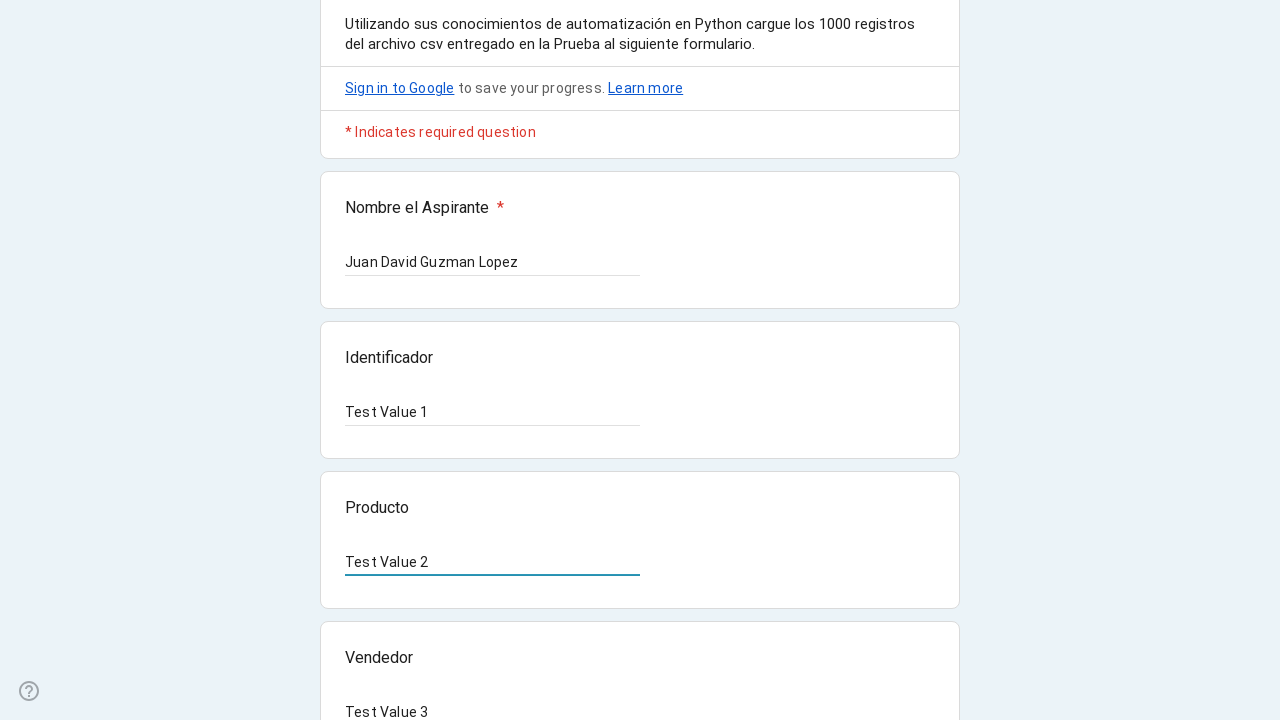

Filled fifth field with 'Test Value 4' on //*[@id="mG61Hd"]/div[2]/div/div[2]/div[5]//input
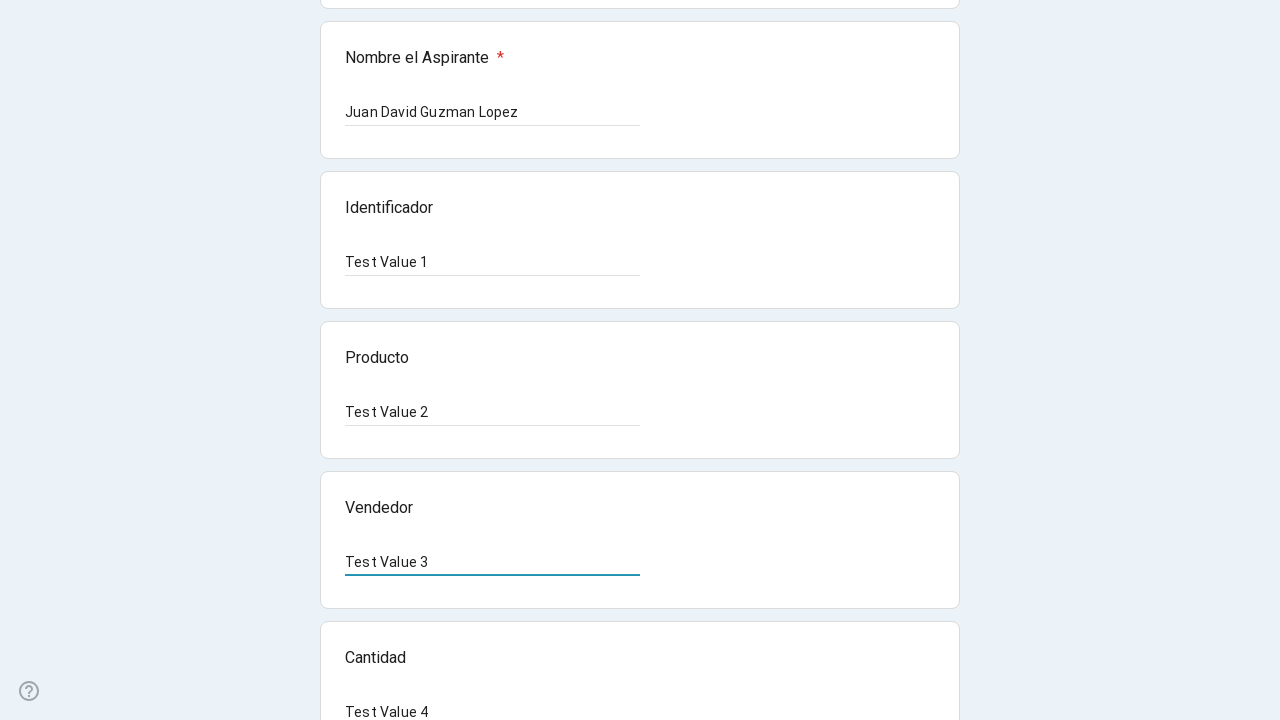

Filled sixth field with 'Test Value 5' on //*[@id="mG61Hd"]/div[2]/div/div[2]/div[6]//input
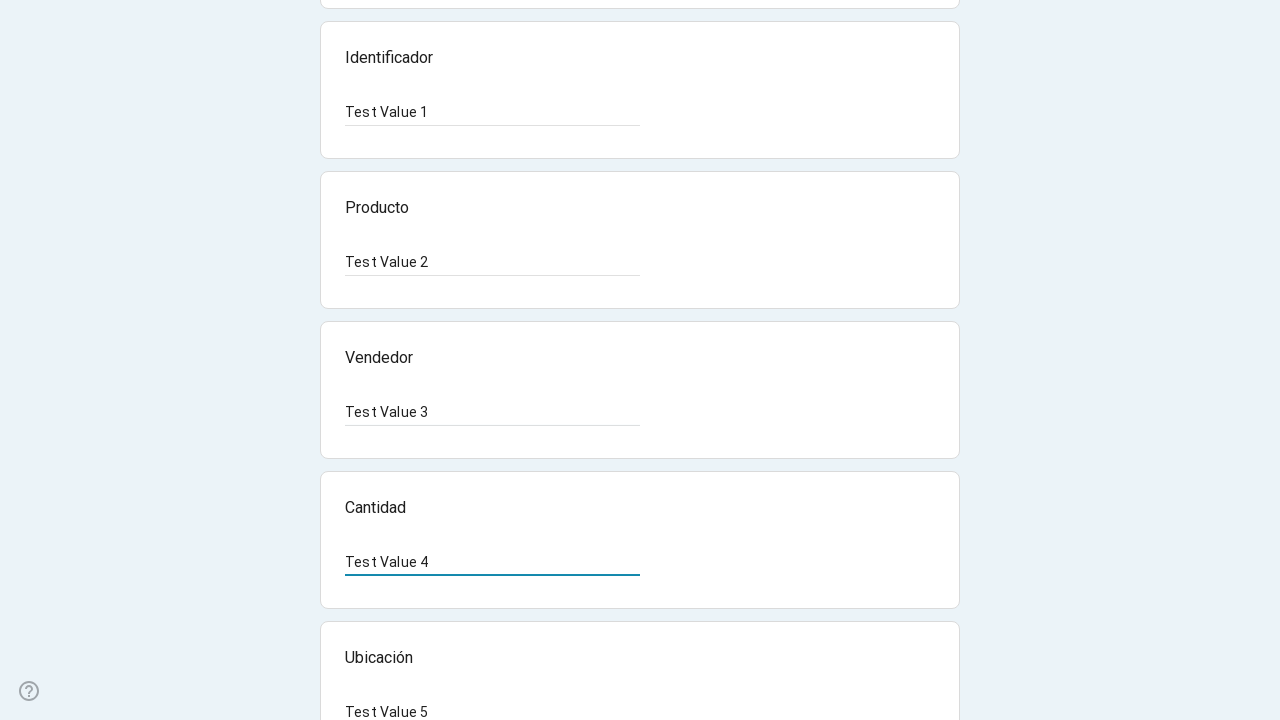

Filled seventh field with 'Test Value 6' on //*[@id="mG61Hd"]/div[2]/div/div[2]/div[7]//input
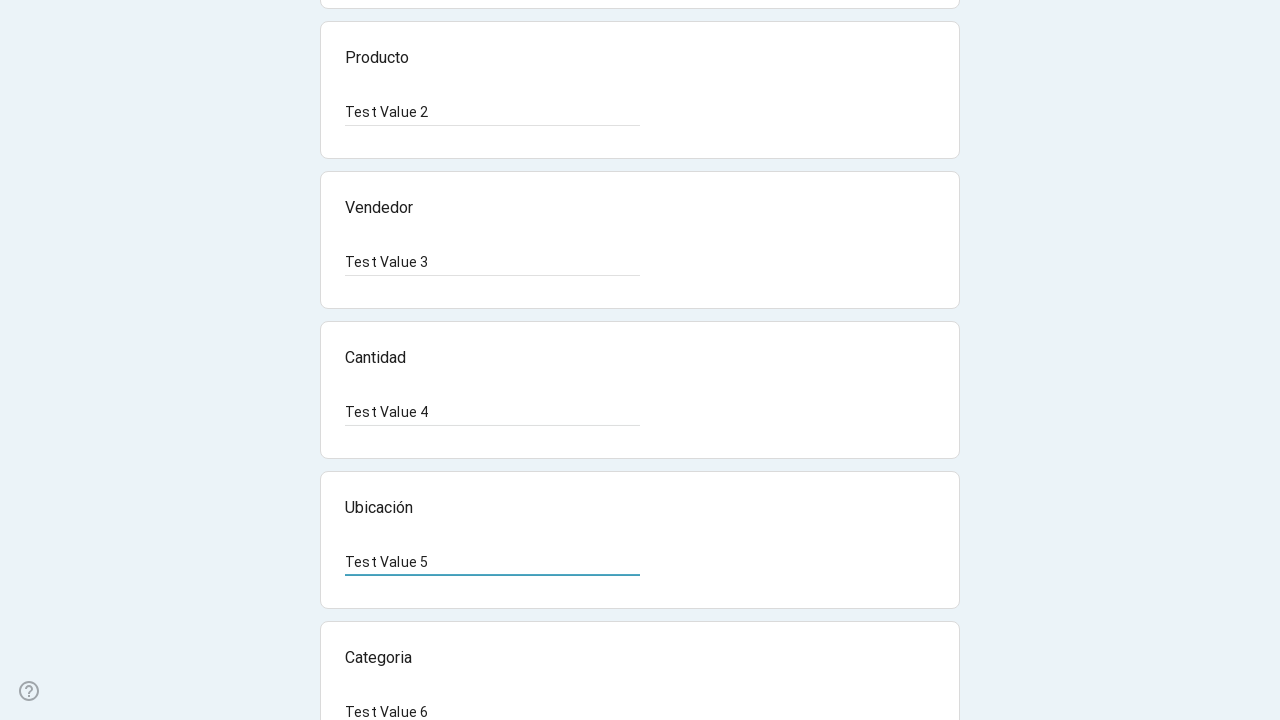

Filled eighth field with 'Test Value 7' on //*[@id="mG61Hd"]/div[2]/div/div[2]/div[8]//input
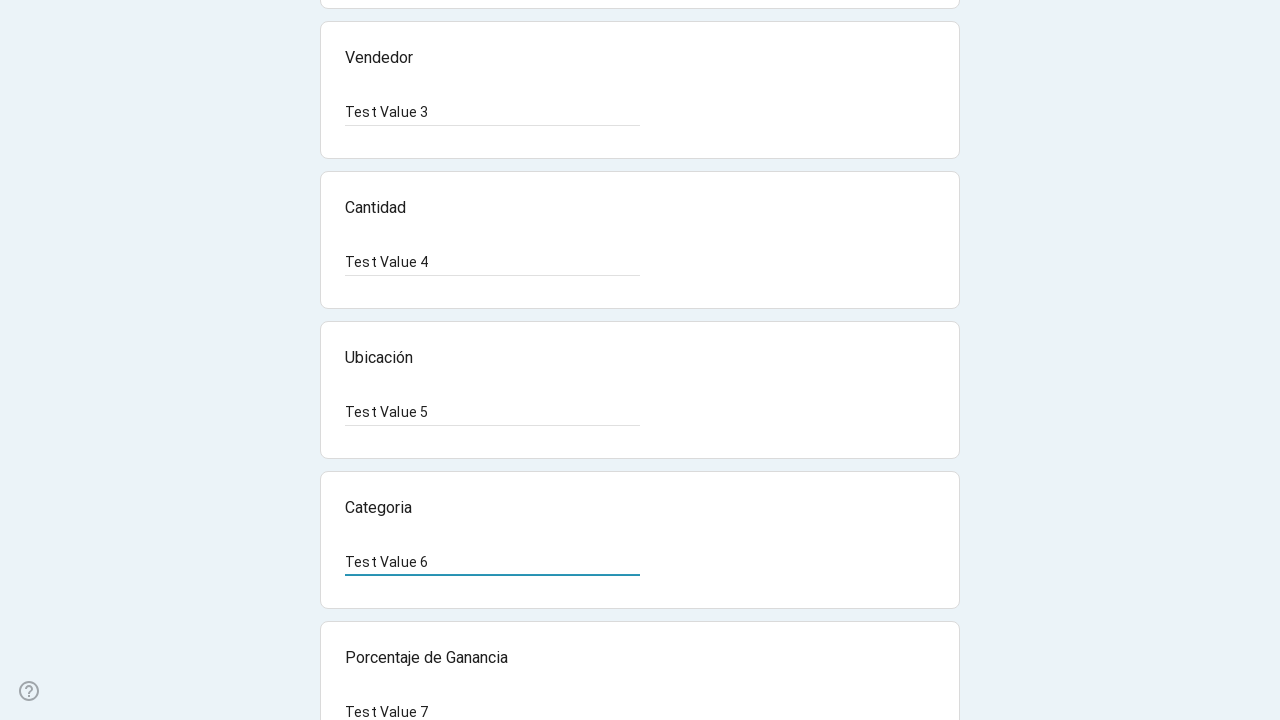

Clicked submit button to submit the Google Form at (368, 534) on xpath=//*[@id="mG61Hd"]/div[2]/div/div[3]/div[1]/div[1]/div/span
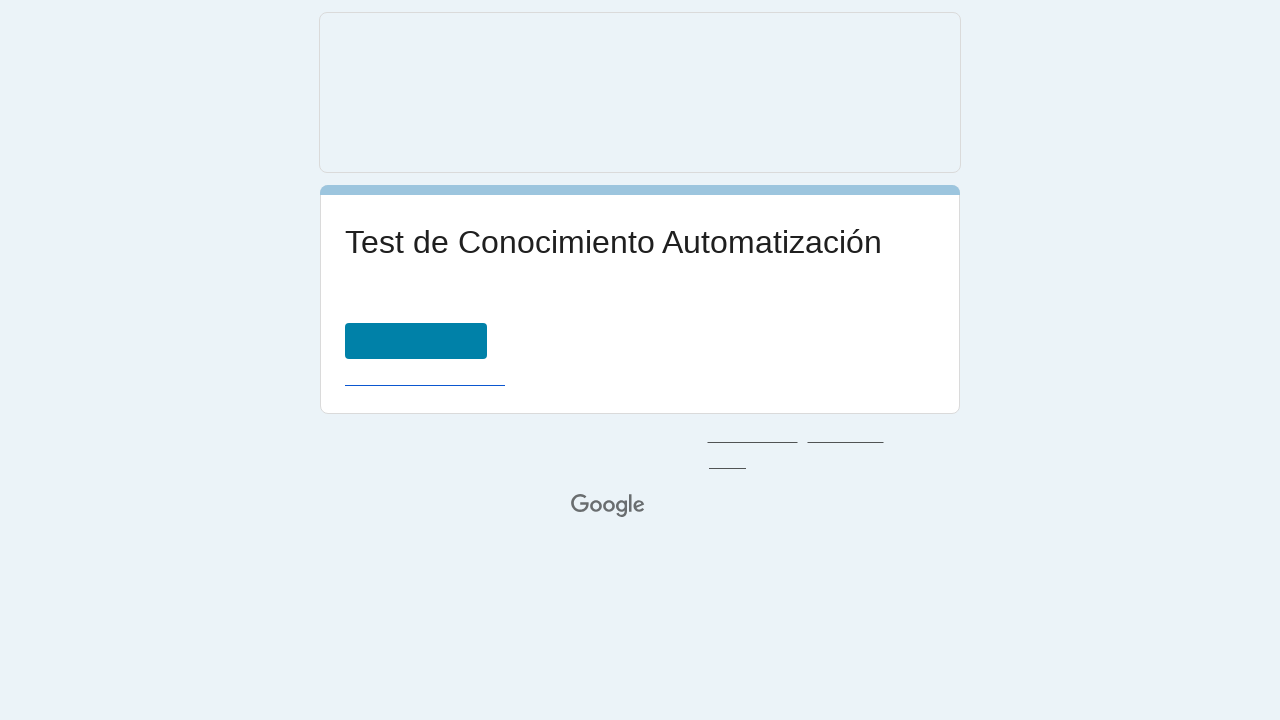

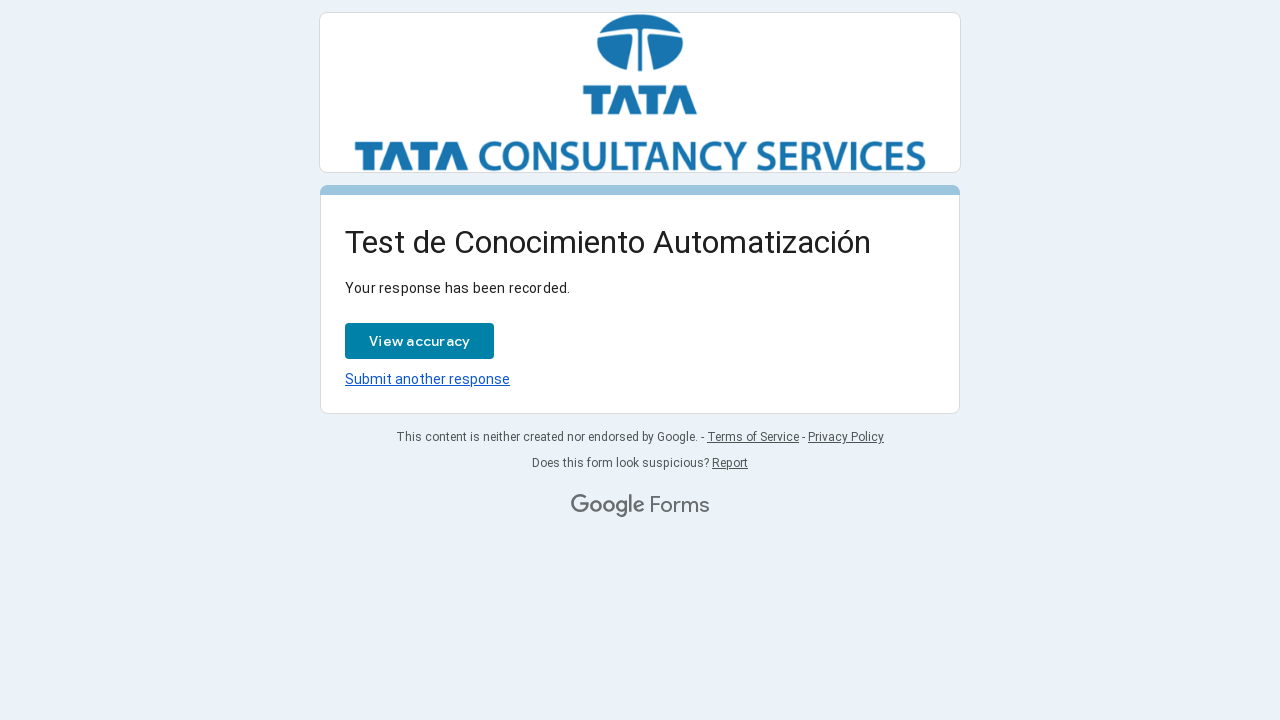